Tests page navigation by clicking the 'Find out more' button and verifying navigation to the savings account page

Starting URL: https://www.ubank.com.au/

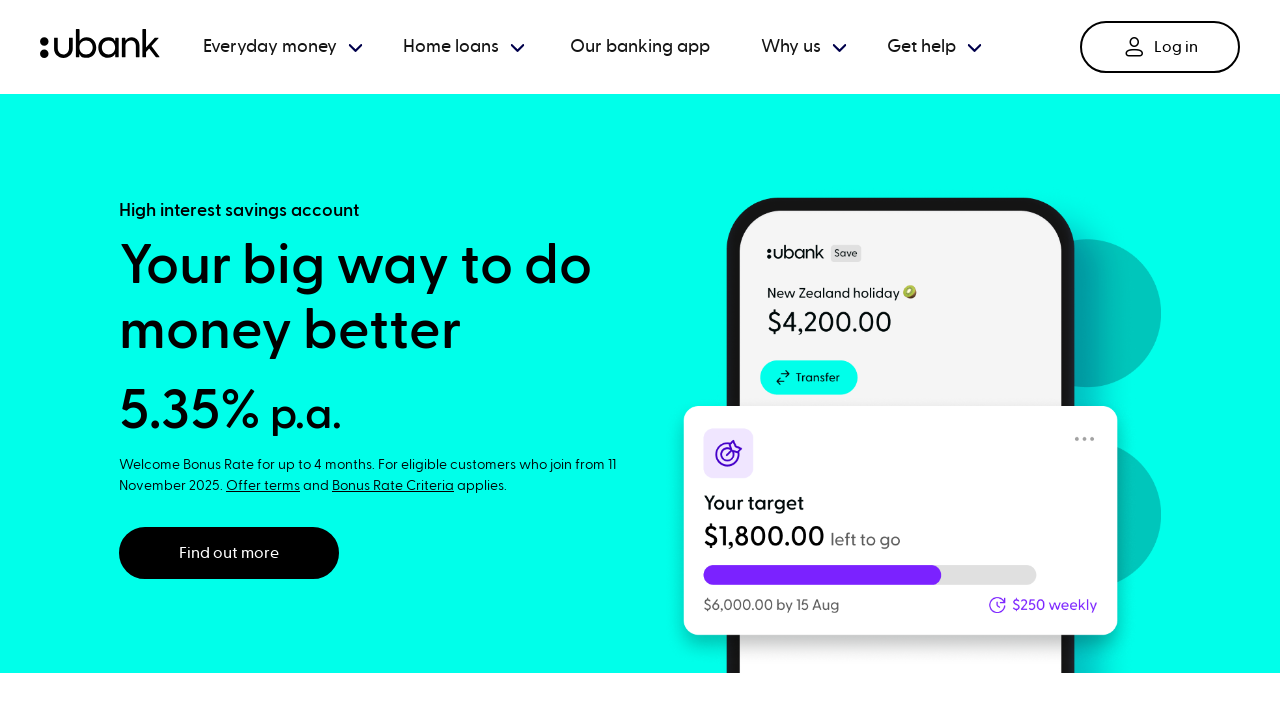

Located 'Find out more' button in banner
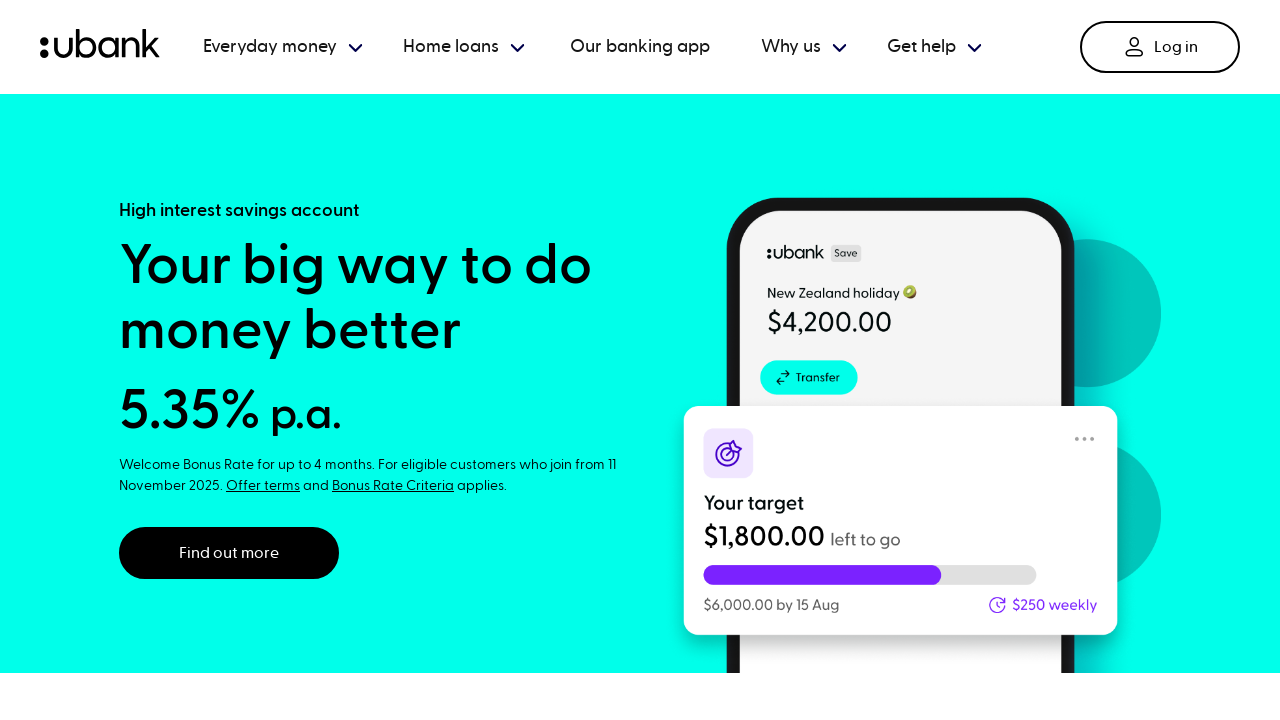

Clicked 'Find out more' button to navigate to savings account page at (229, 553) on pw-banner >> internal:role=link[name="Find out more"i]
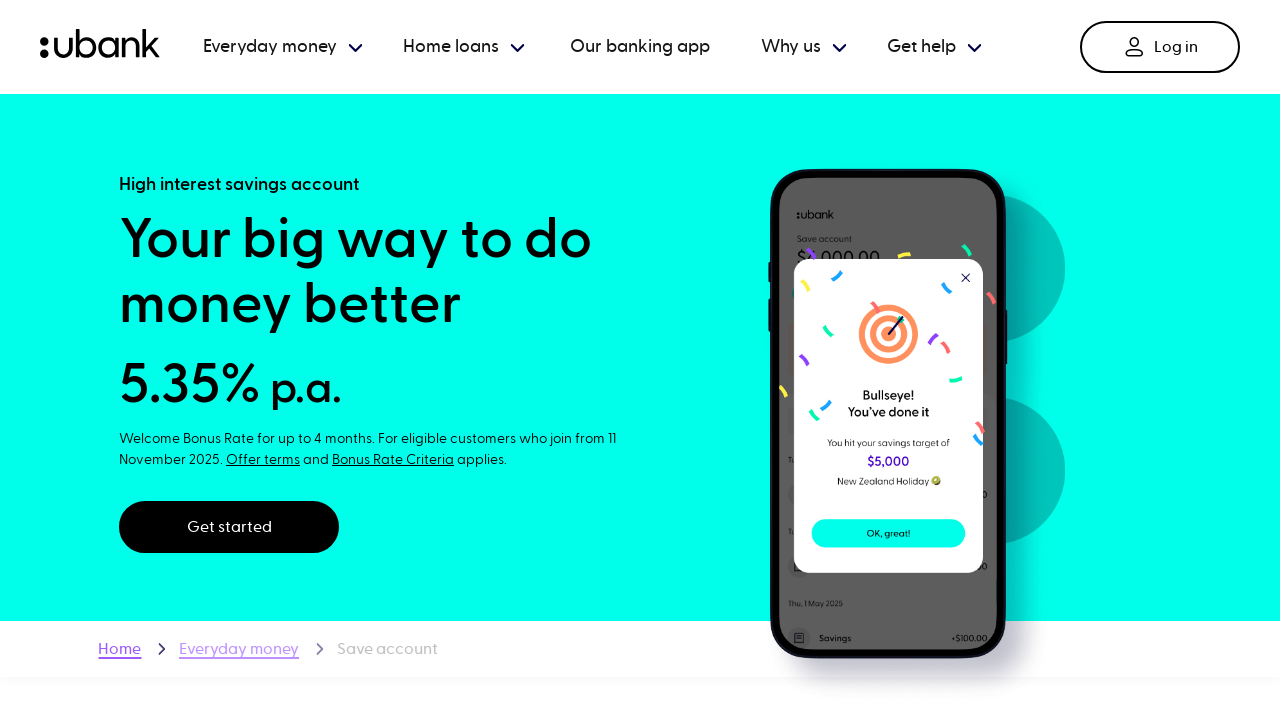

Successfully navigated to savings account page
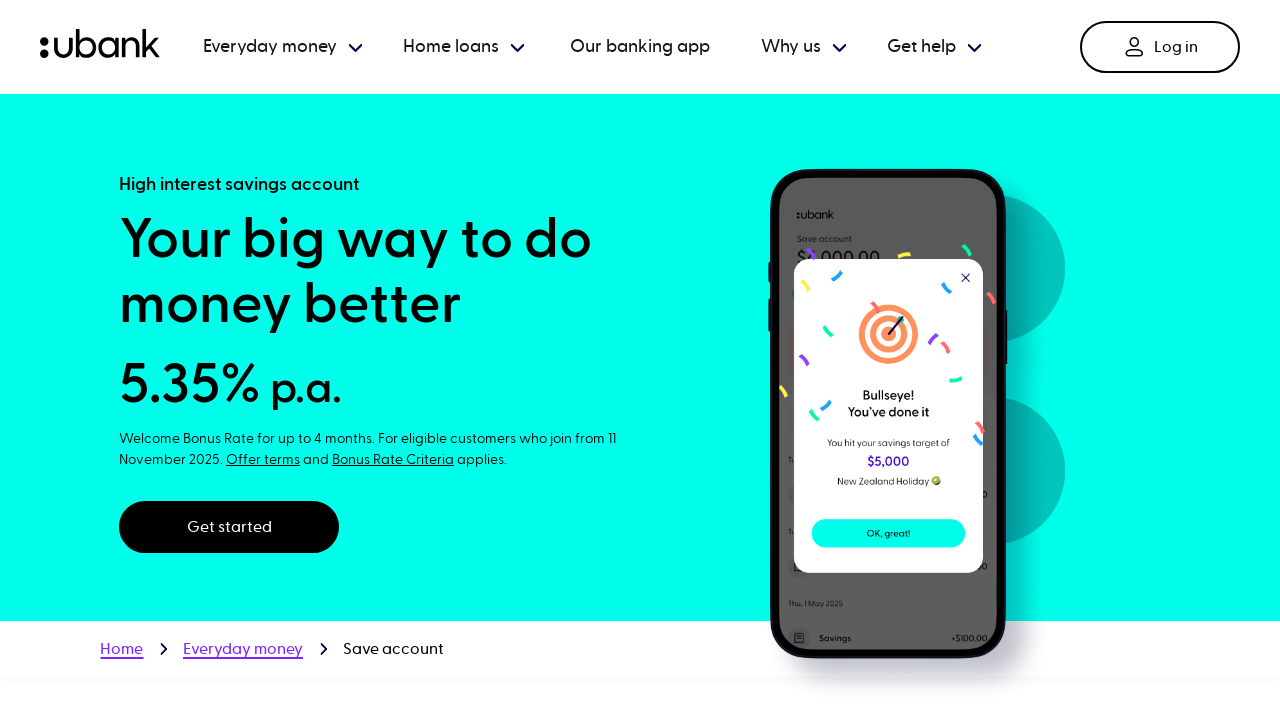

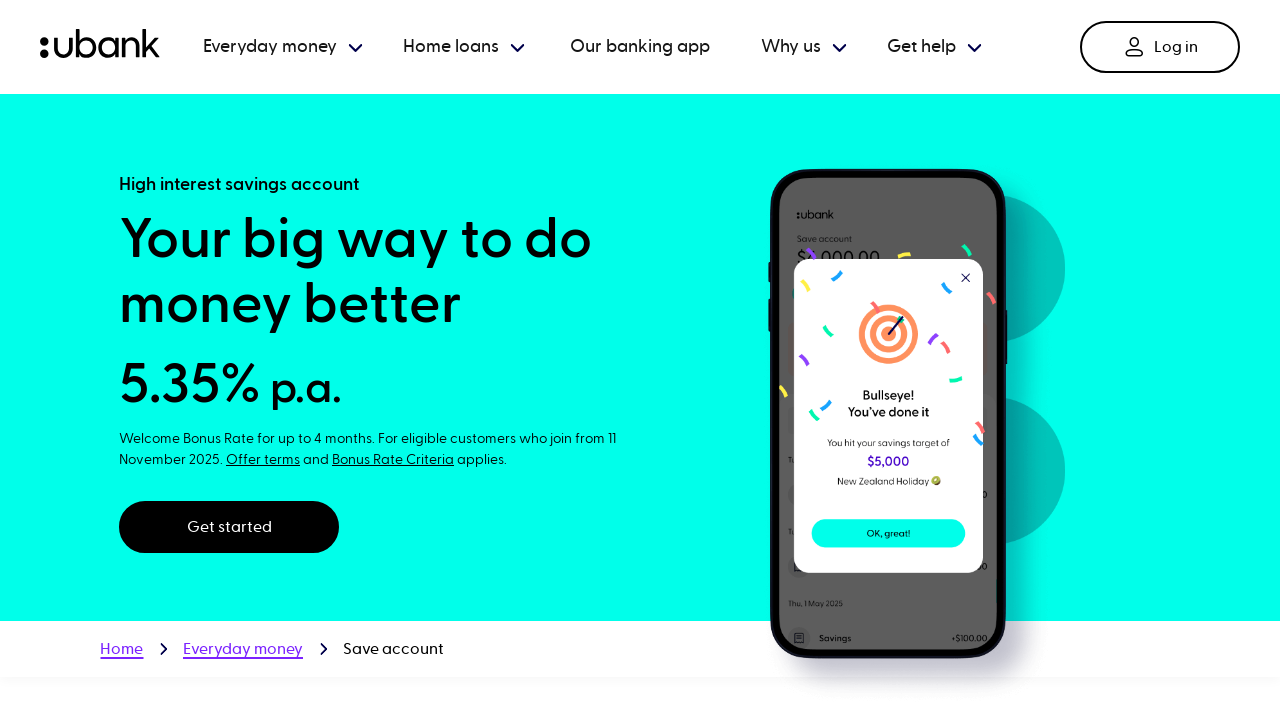